Navigates to a website and verifies that links are present on the page by locating all anchor elements.

Starting URL: http://www.deadlinkcity.com/

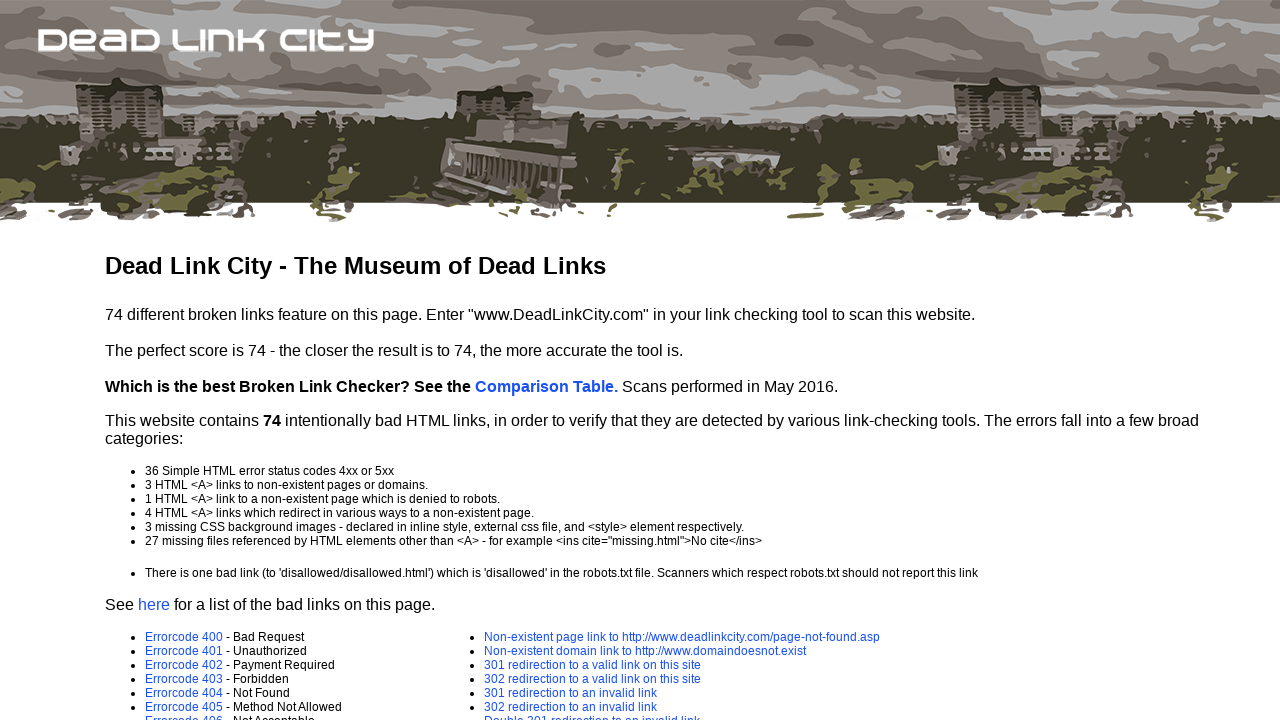

Navigated to http://www.deadlinkcity.com/
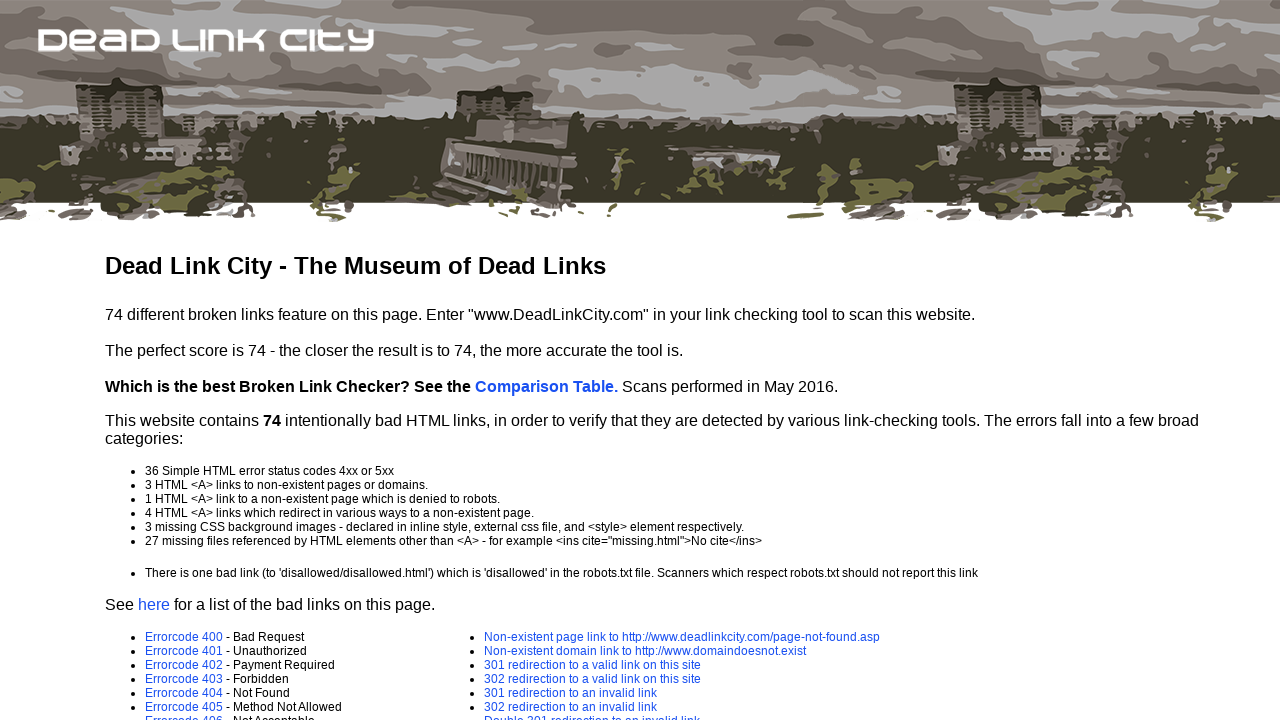

Set viewport size to 1920x1080
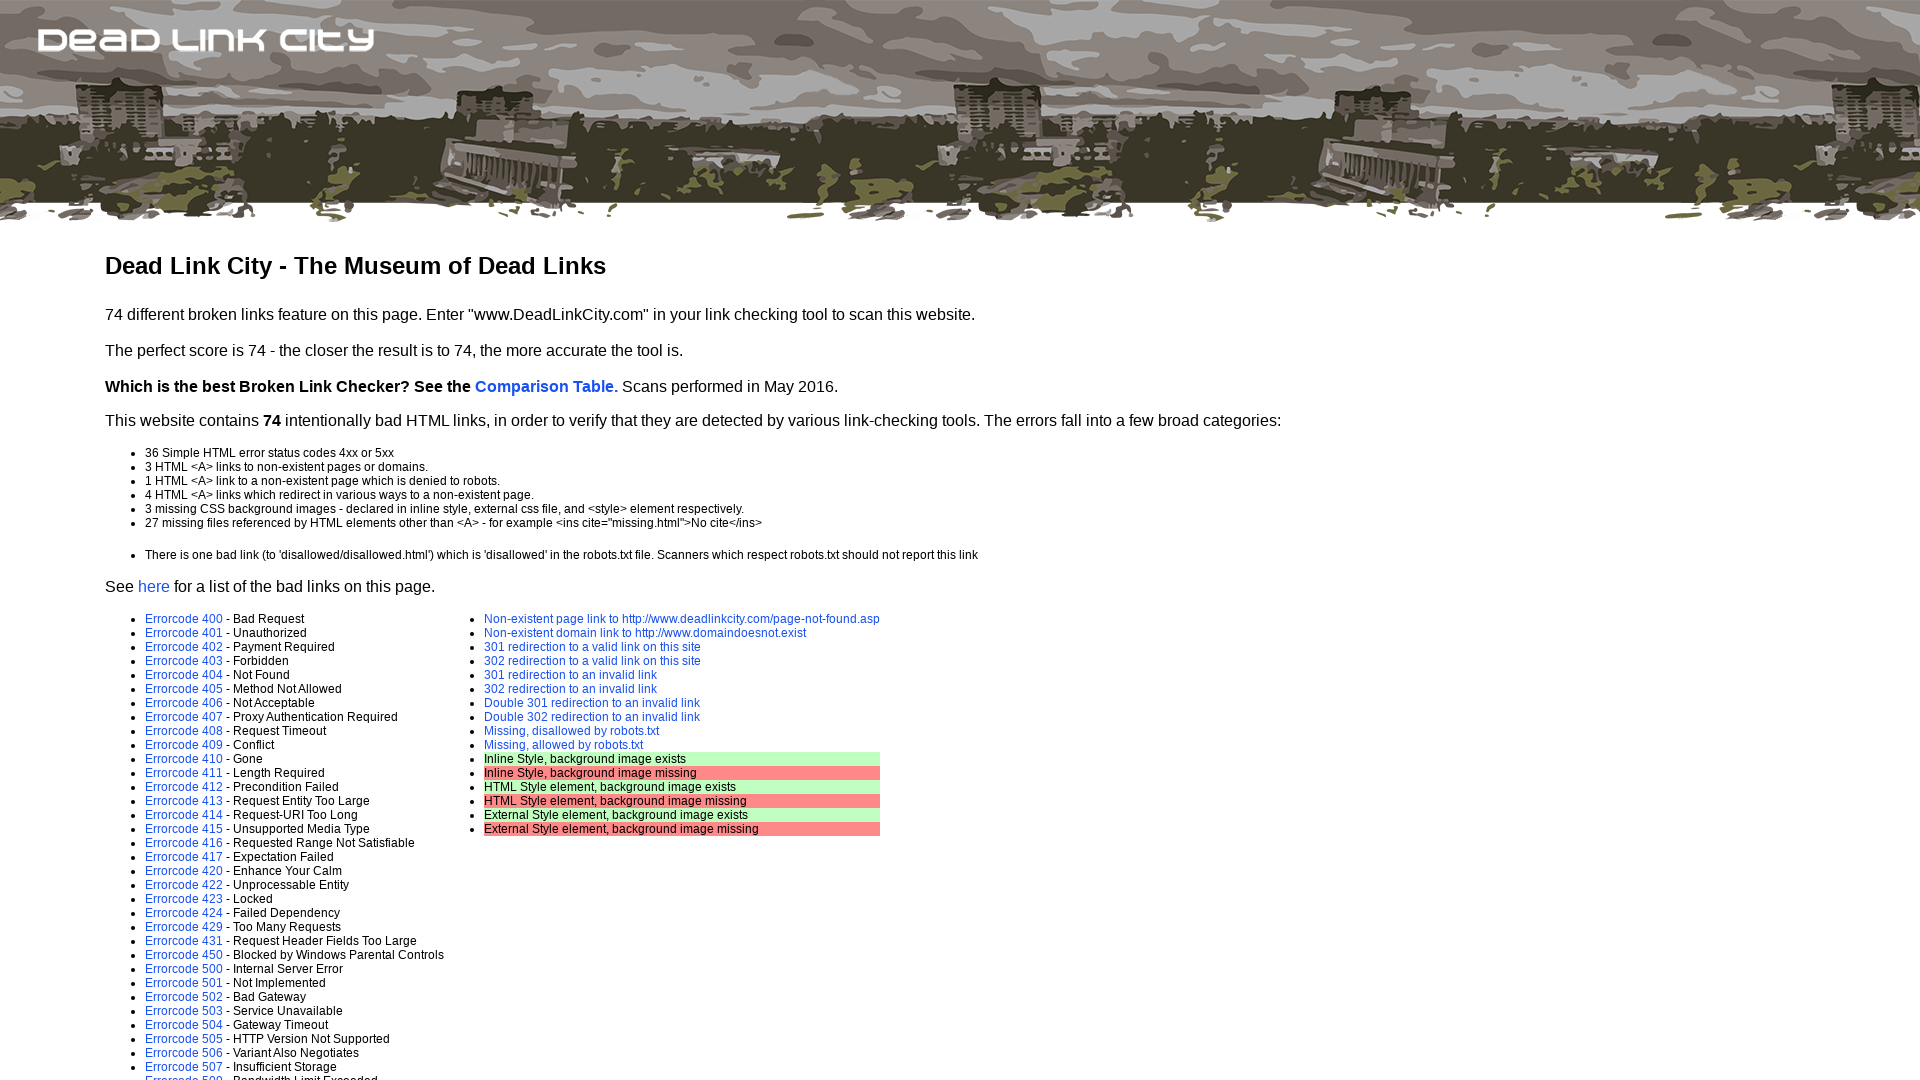

Waited for anchor elements to load
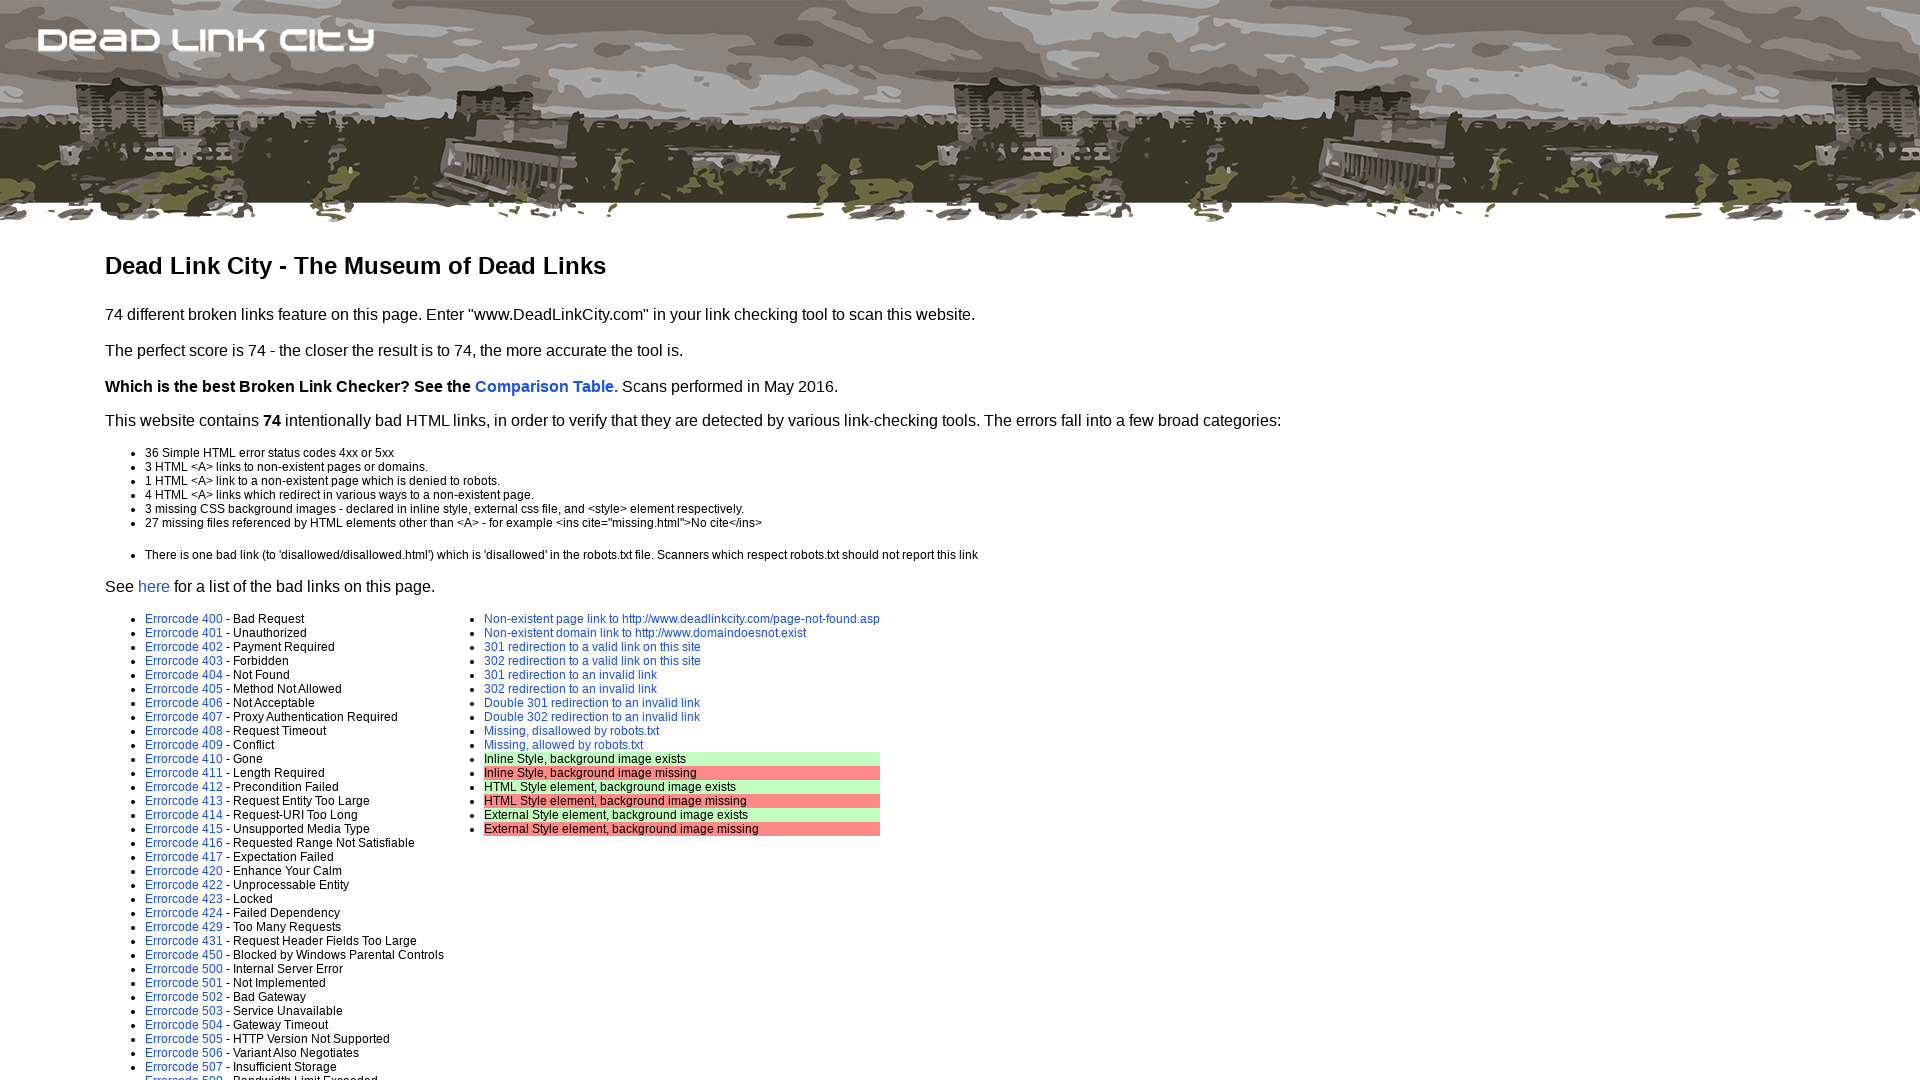

Located all anchor elements on the page - found 48 links
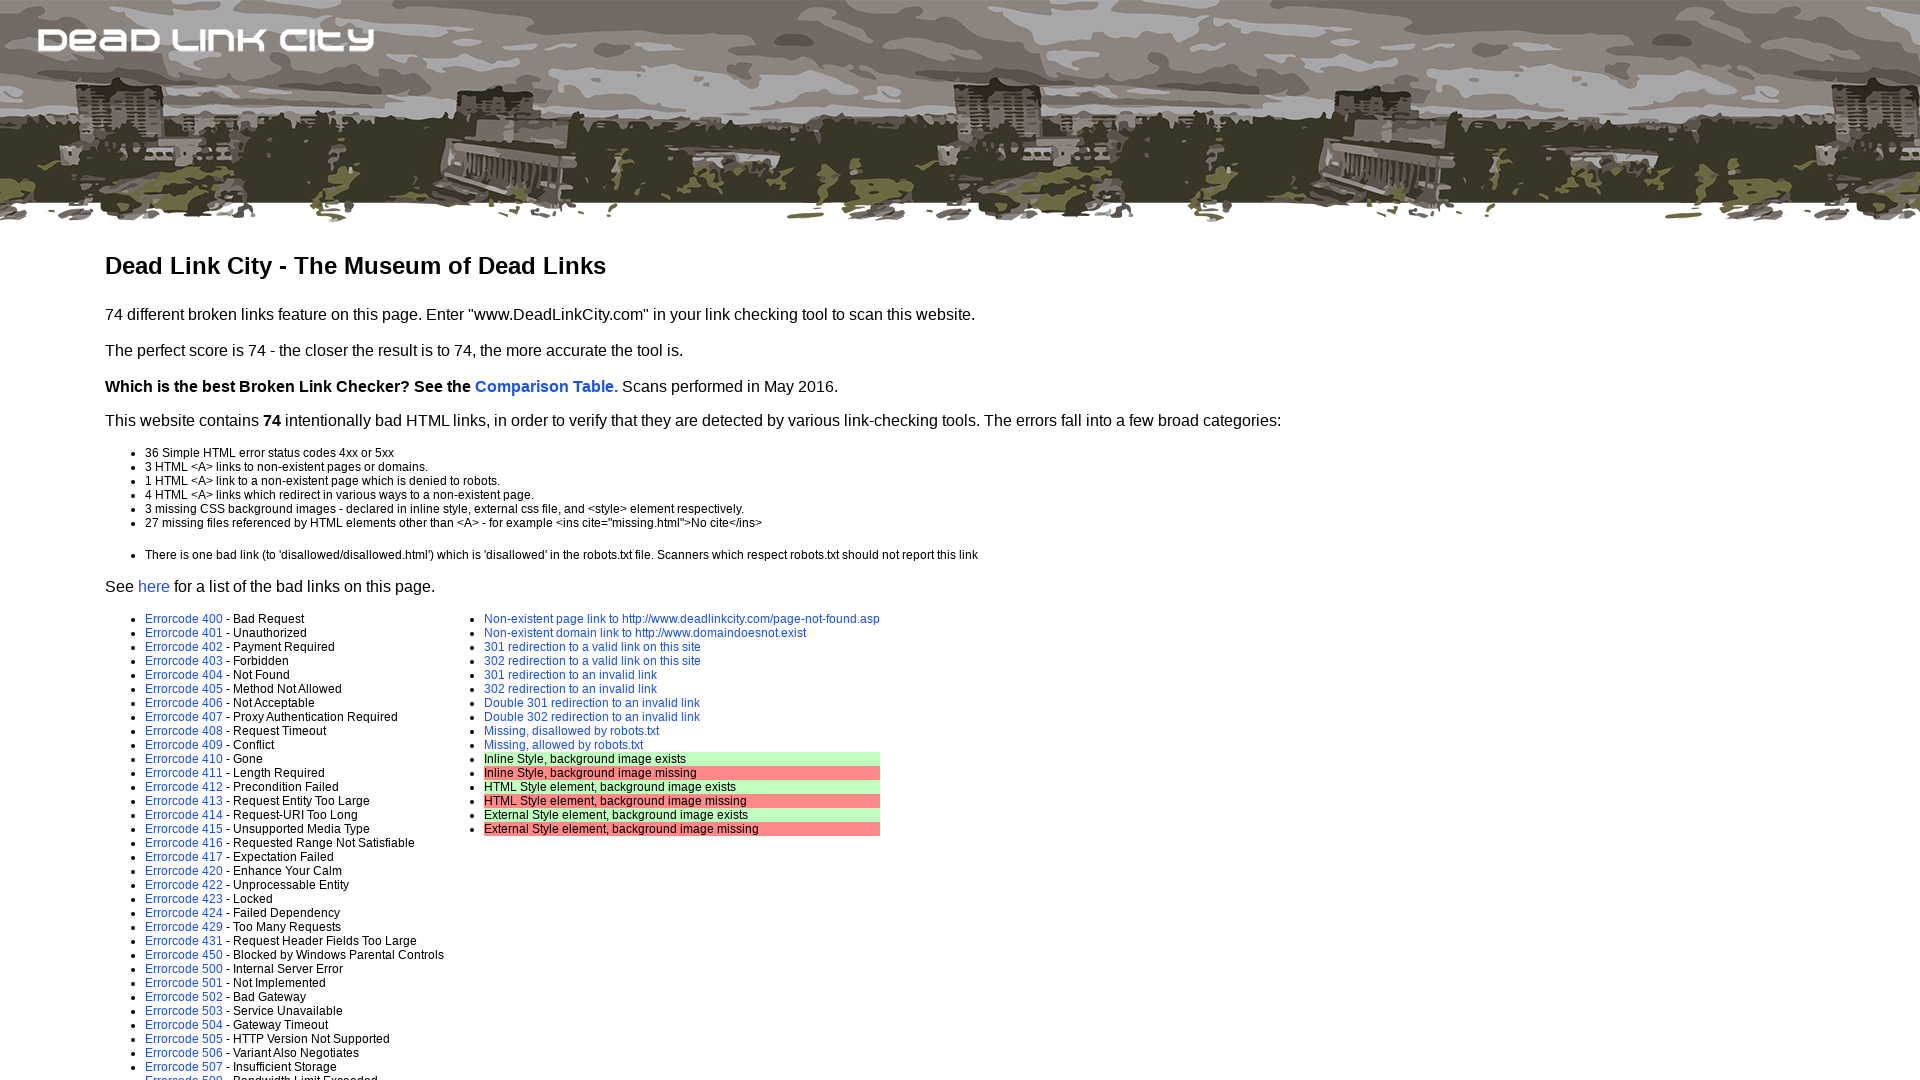

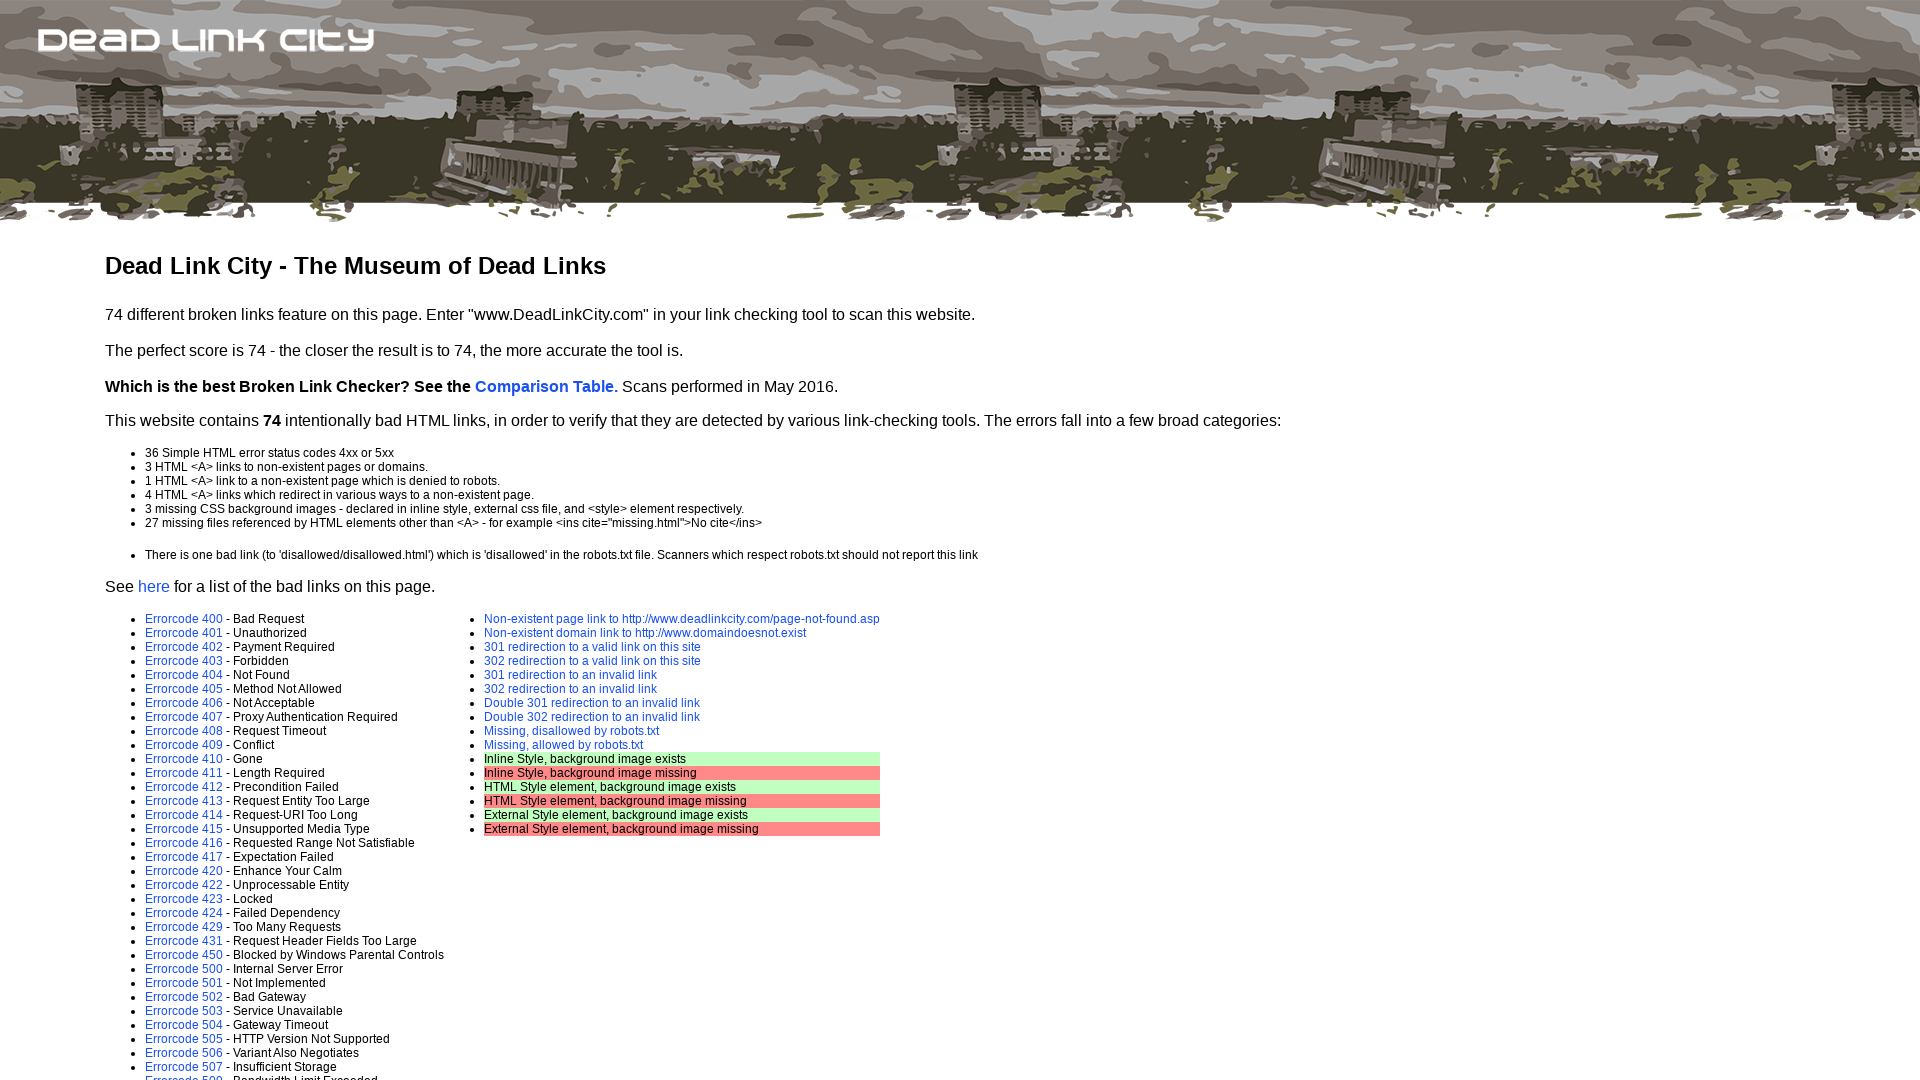